Locates all elements with class "test", verifies the count is 5, and retrieves the third element's text

Starting URL: https://kristinek.github.io/site/examples/loc

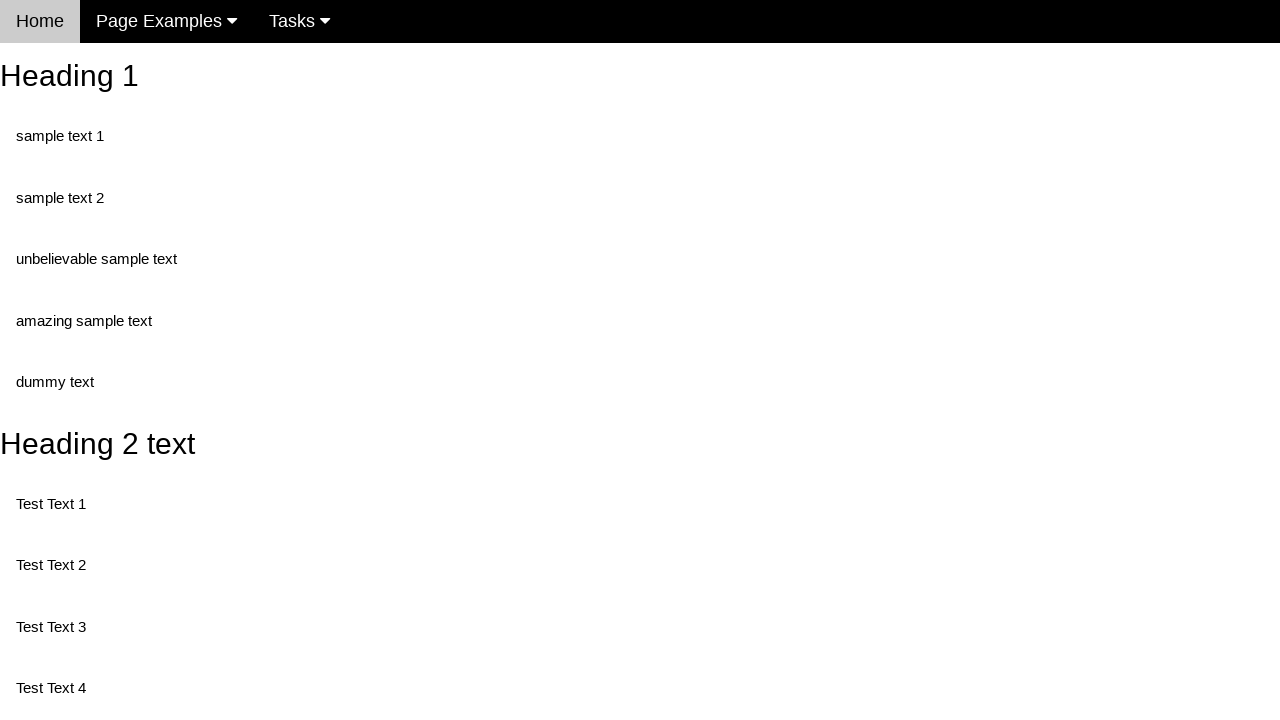

Navigated to the test page
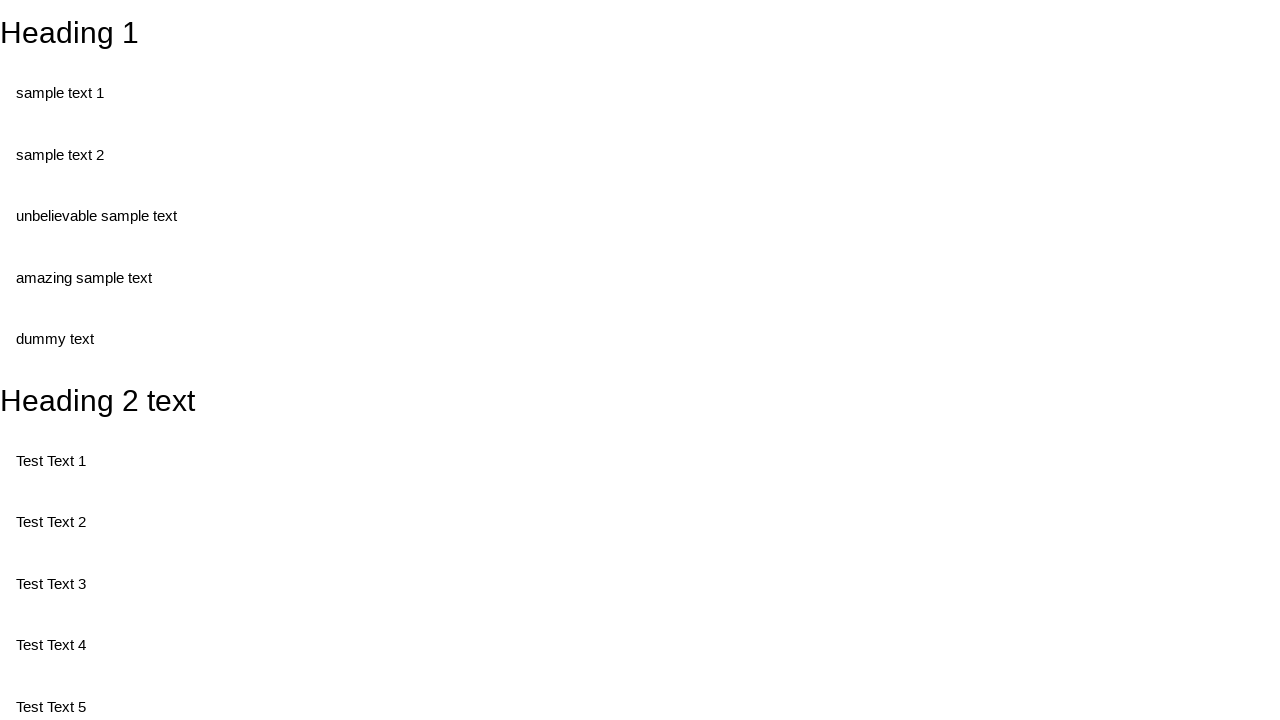

Located all elements with class 'test'
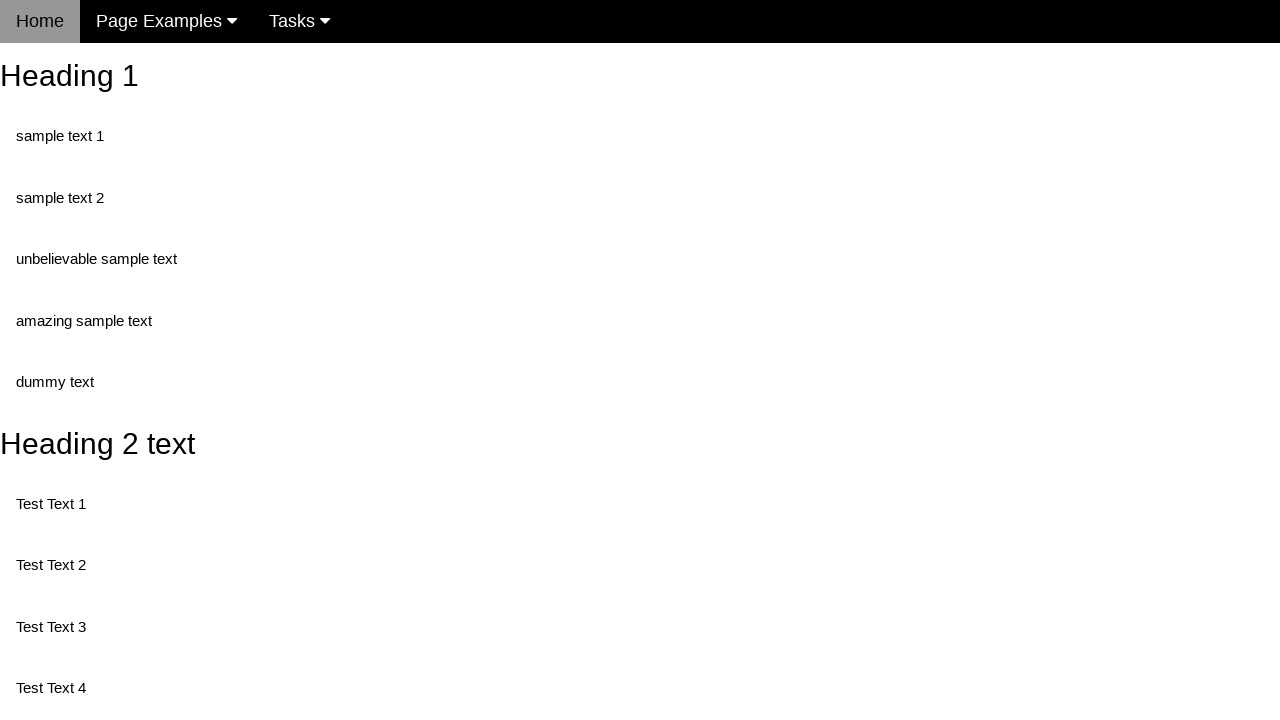

Retrieved count of test elements: 5
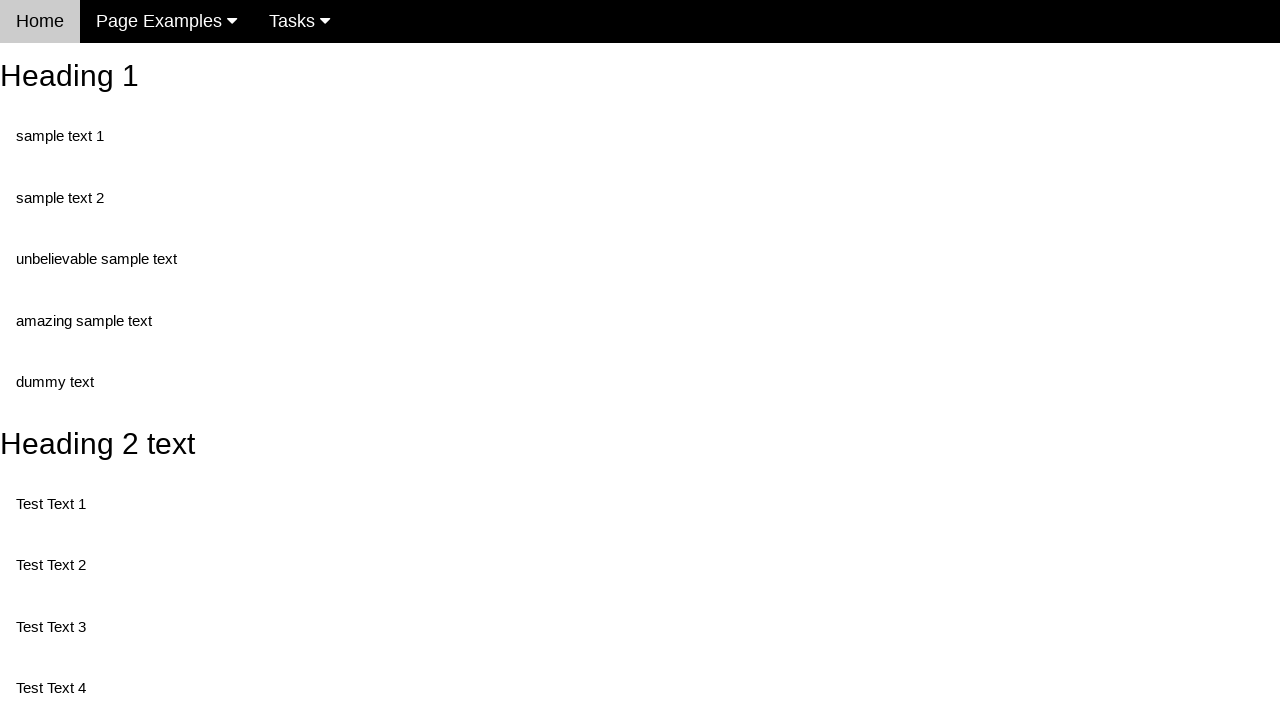

Asserted that count equals 5
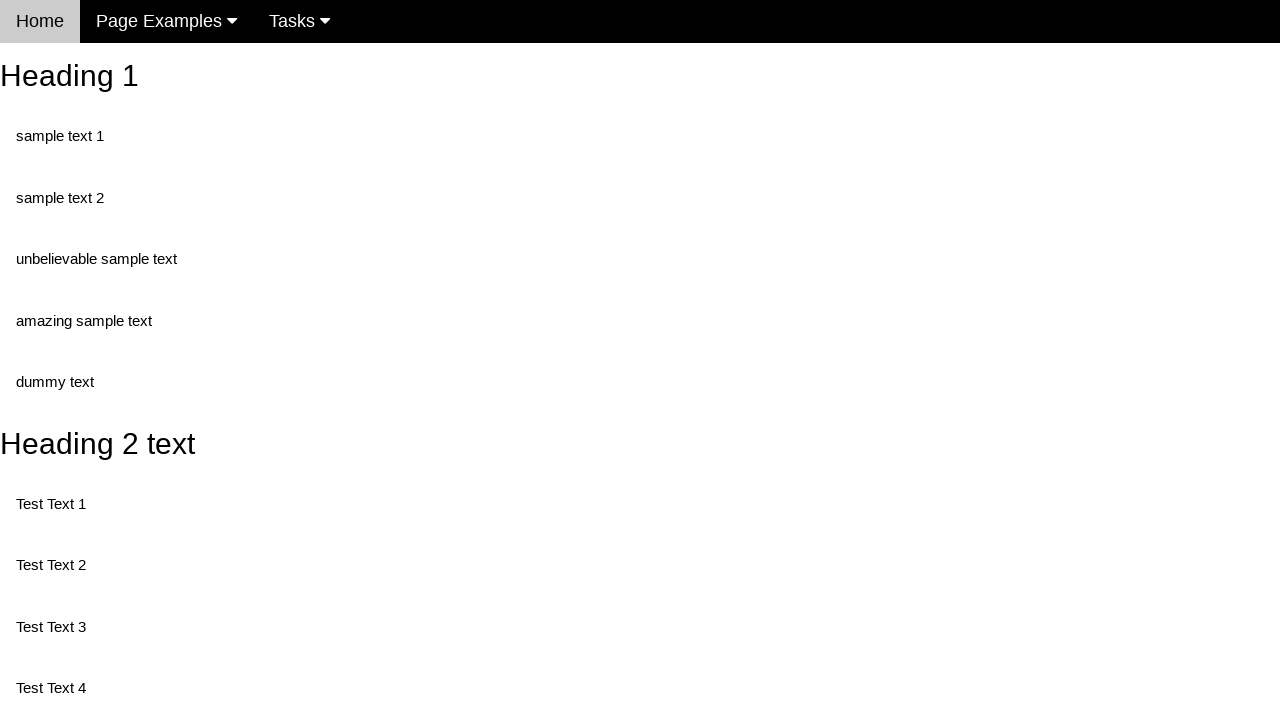

Retrieved text from third element: 'Test Text 4'
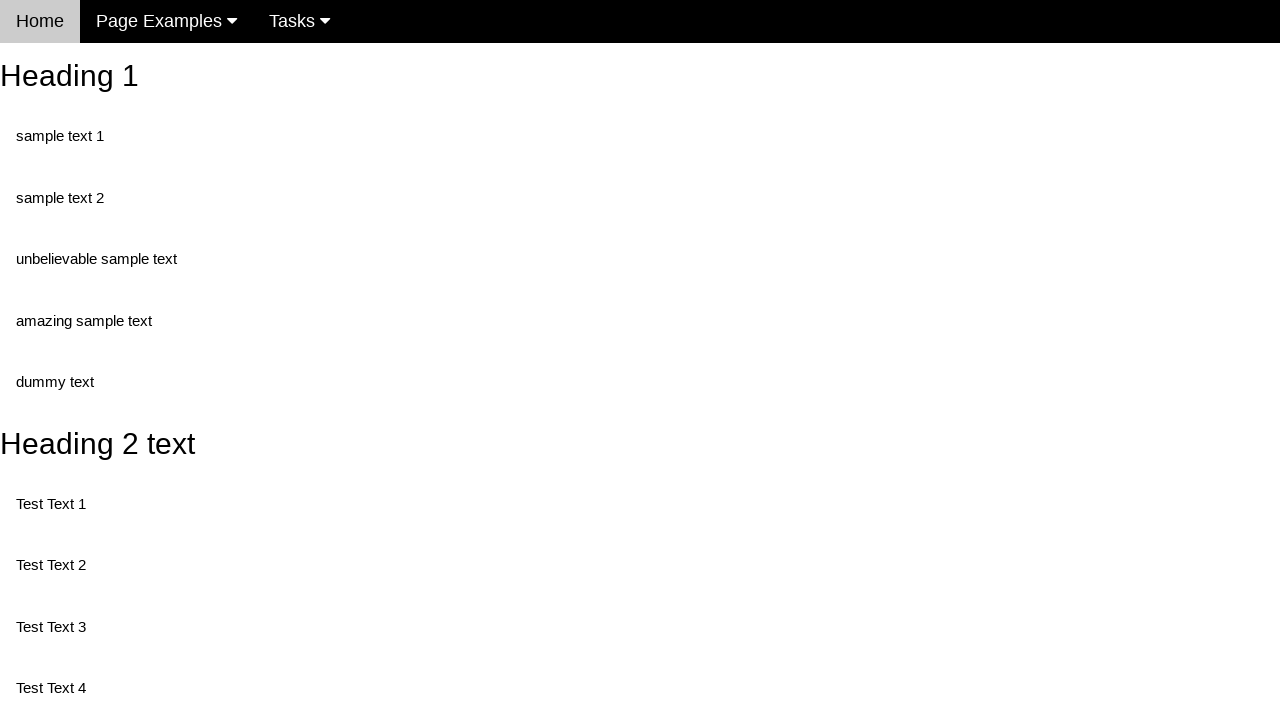

Asserted that third element text equals 'Test Text 4'
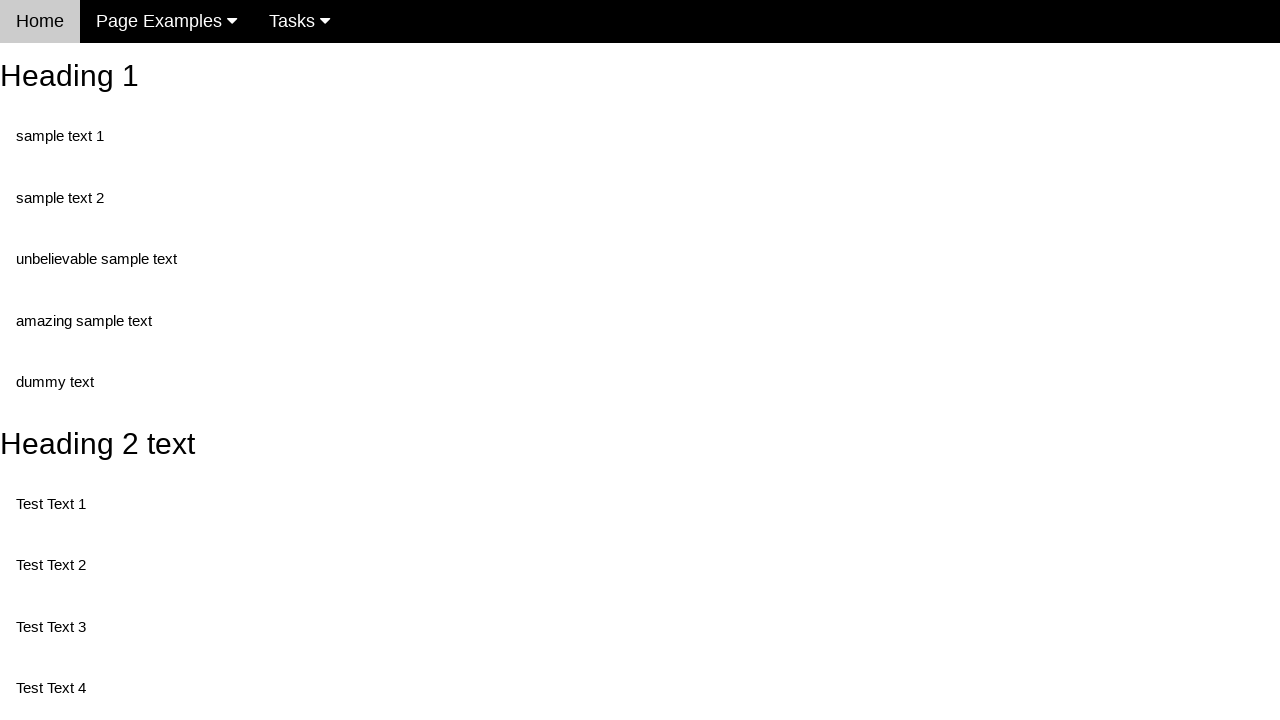

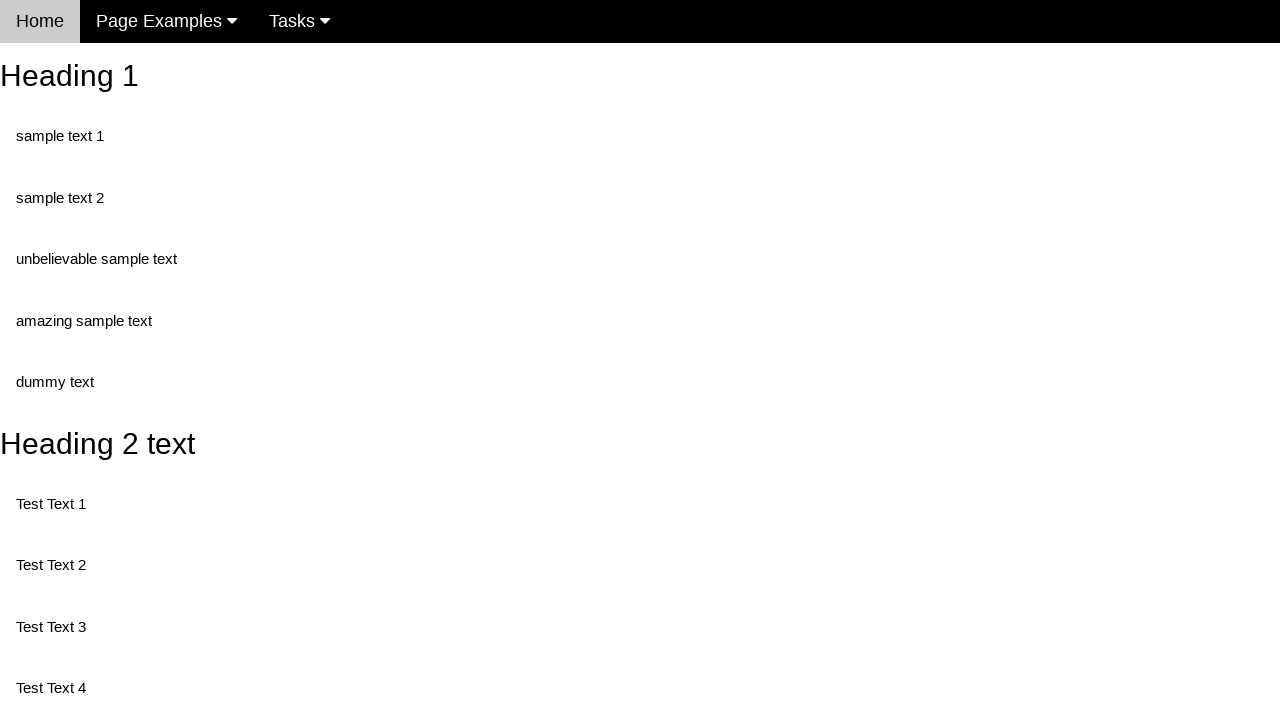